Tests a todo app by clicking on two list items, clearing the input field, entering a new todo item text, and clicking the add button.

Starting URL: https://lambdatest.github.io/sample-todo-app/

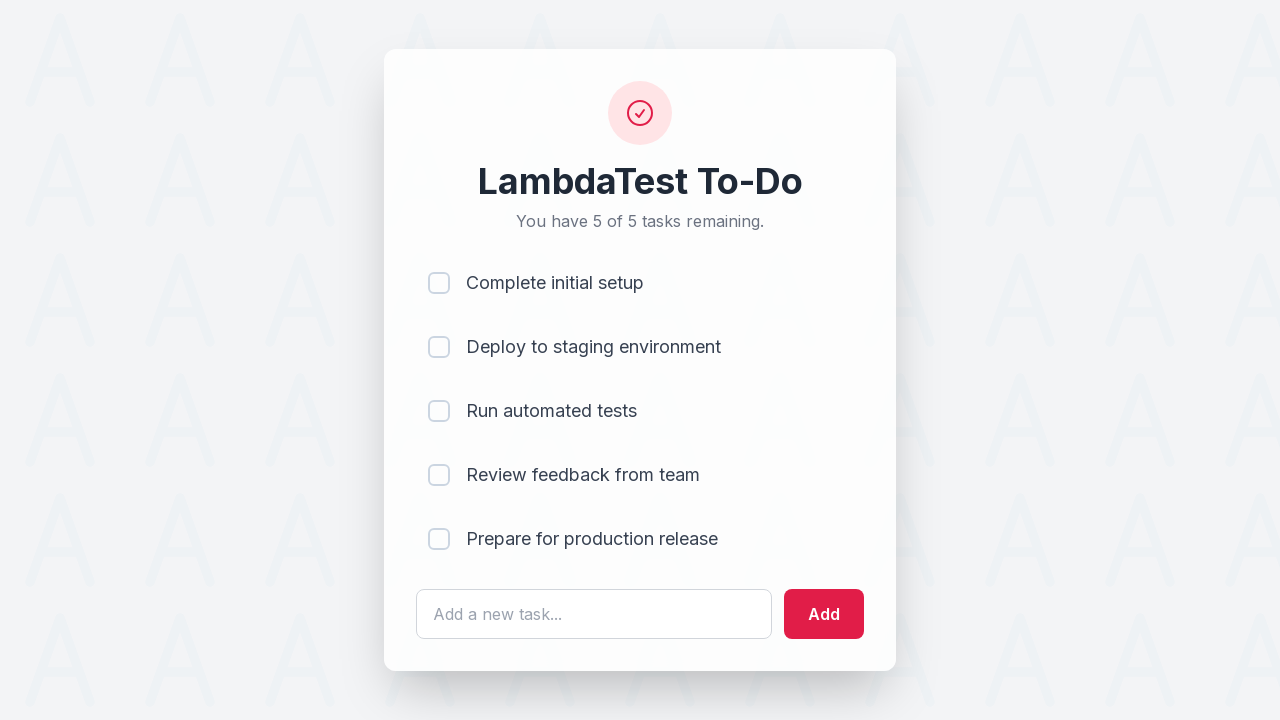

Clicked on first list item checkbox at (439, 283) on [name='li1']
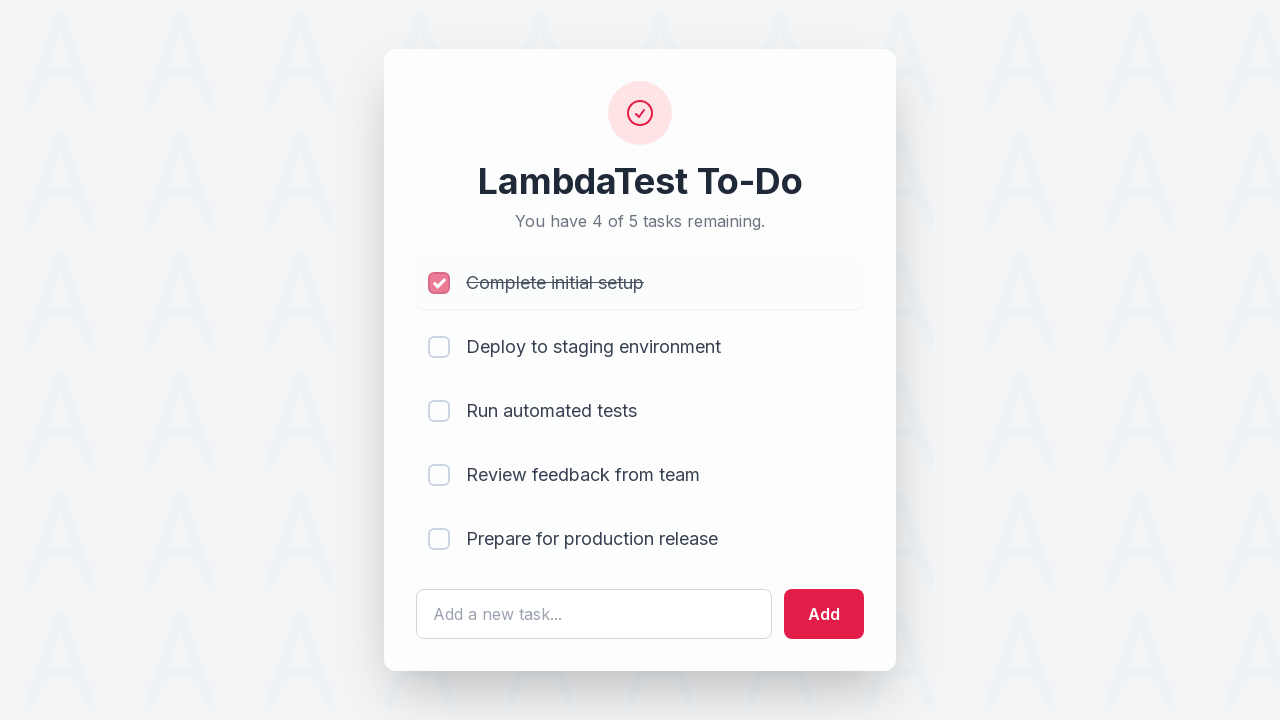

Clicked on second list item checkbox at (439, 347) on [name='li2']
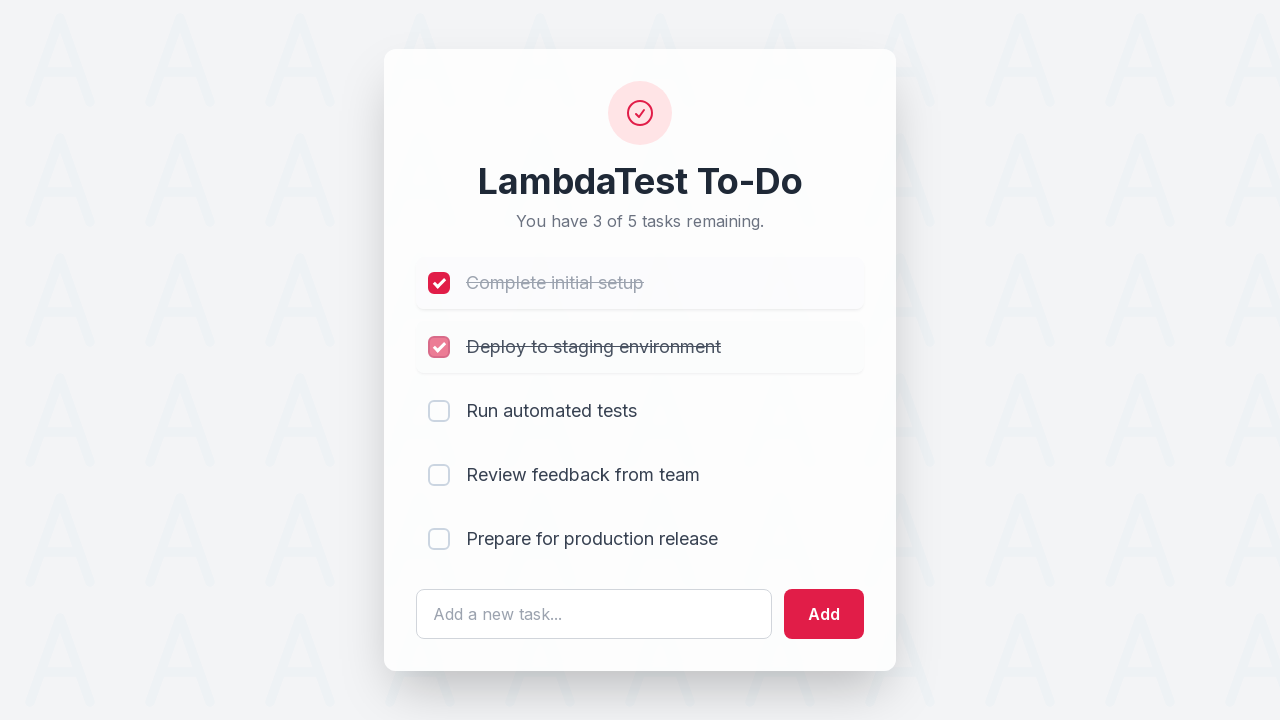

Cleared the input field on #sampletodotext
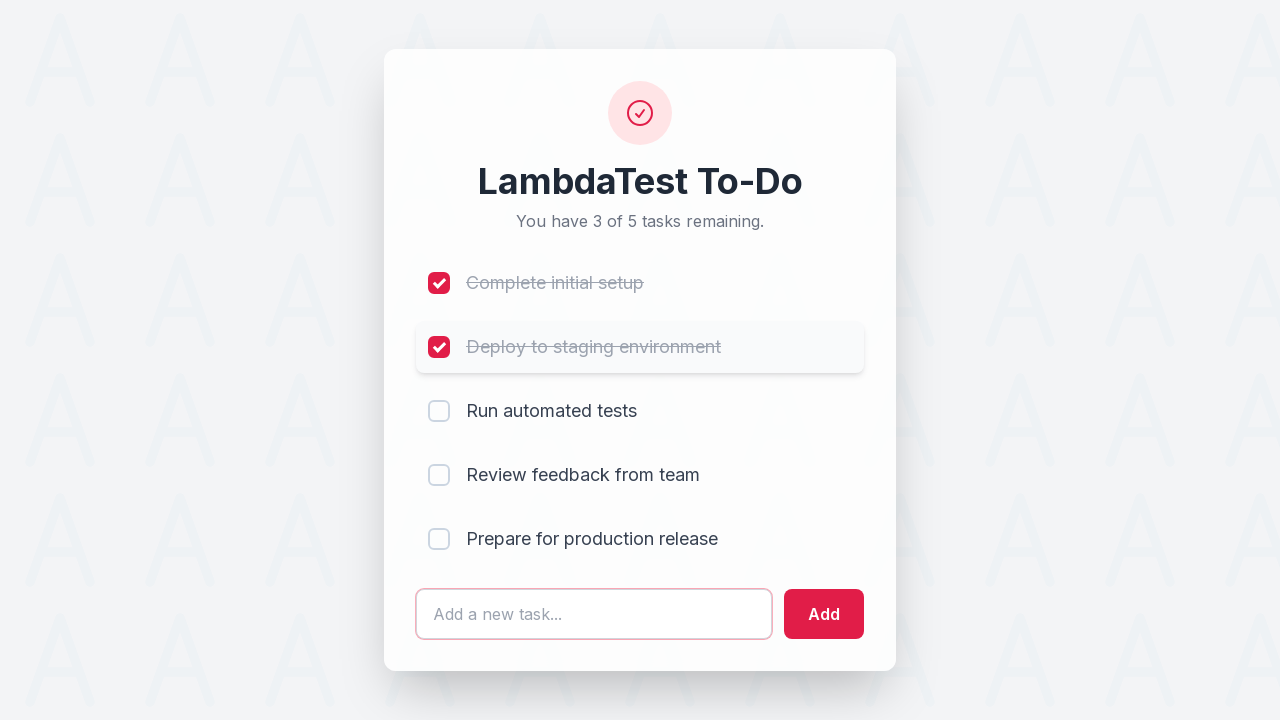

Entered new todo item text: 'Yey, Let's add it to list' on #sampletodotext
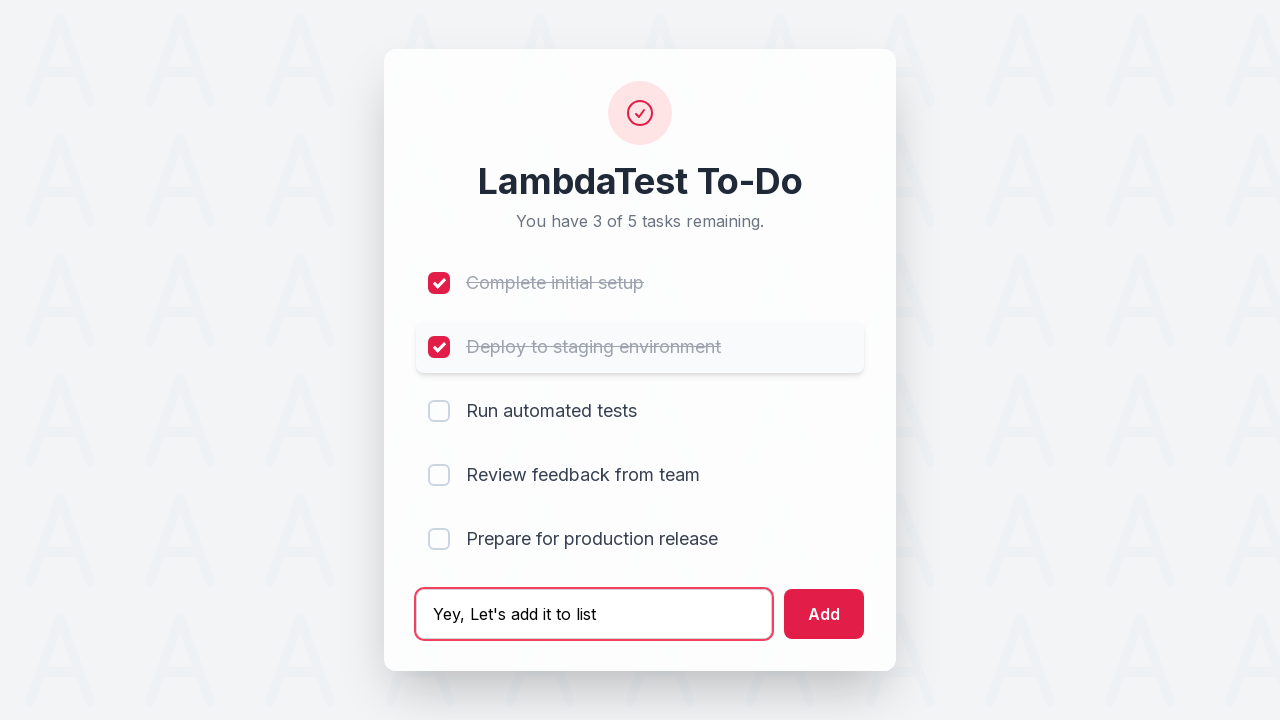

Clicked the add button to add the new todo item at (824, 614) on #addbutton
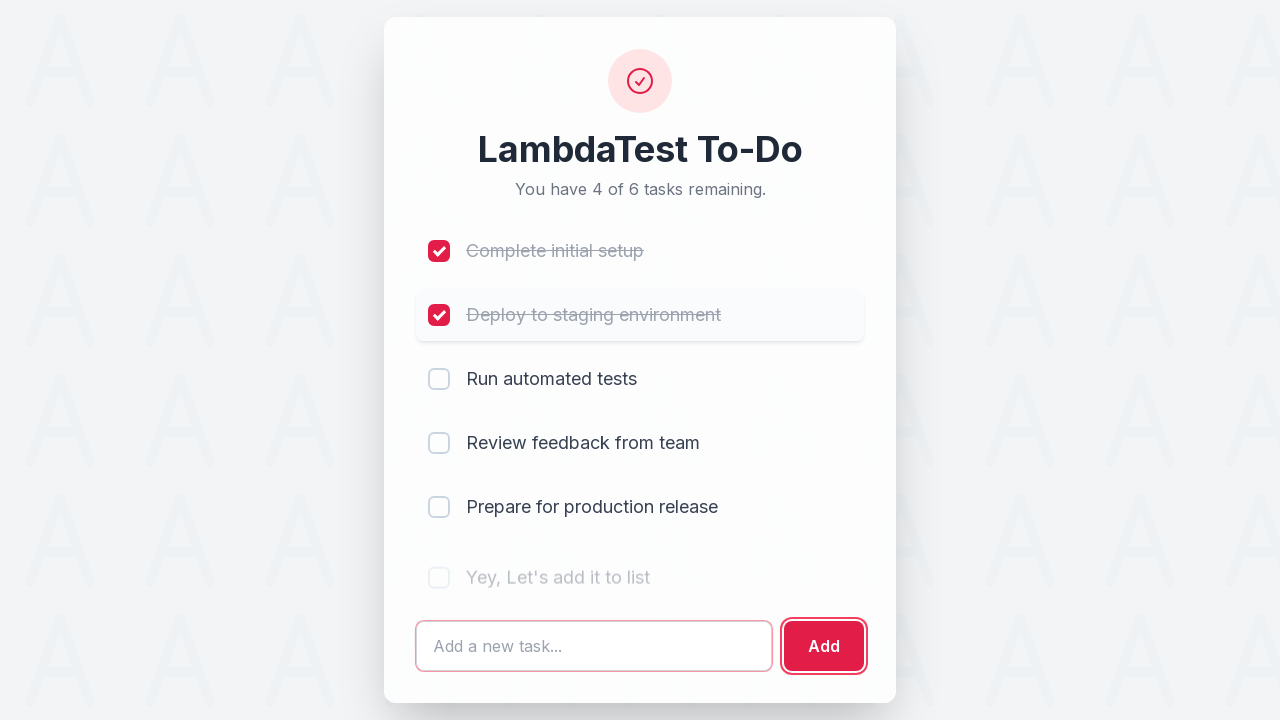

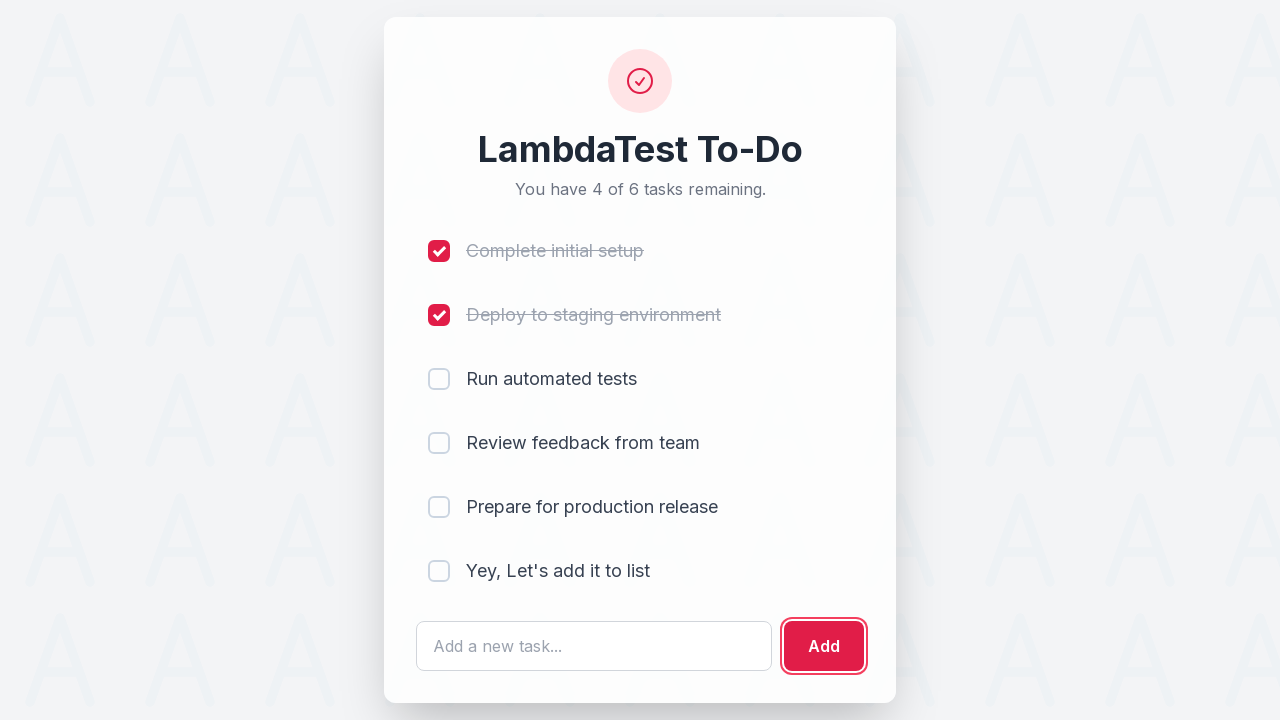